Tests handling of iframes by navigating to a practice page, locating an iframe, clicking a link within it, and extracting text content from an element inside the frame.

Starting URL: https://rahulshettyacademy.com/AutomationPractice/

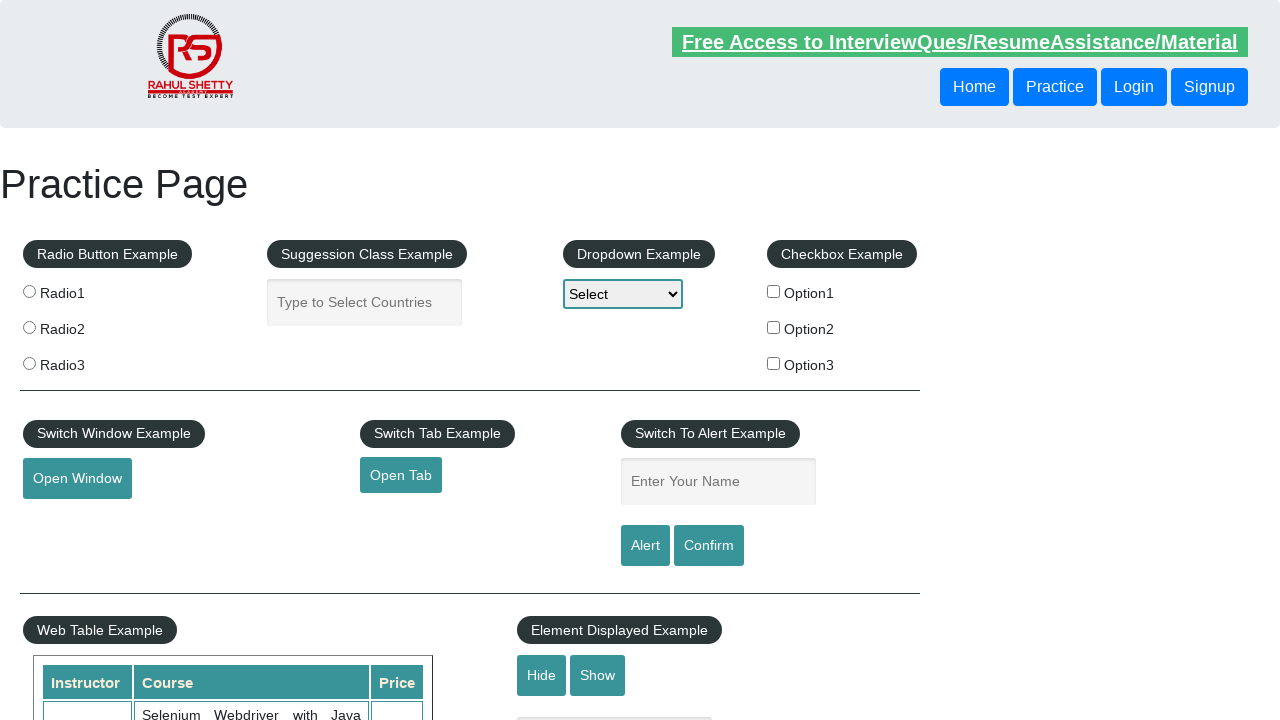

Navigated to automation practice page
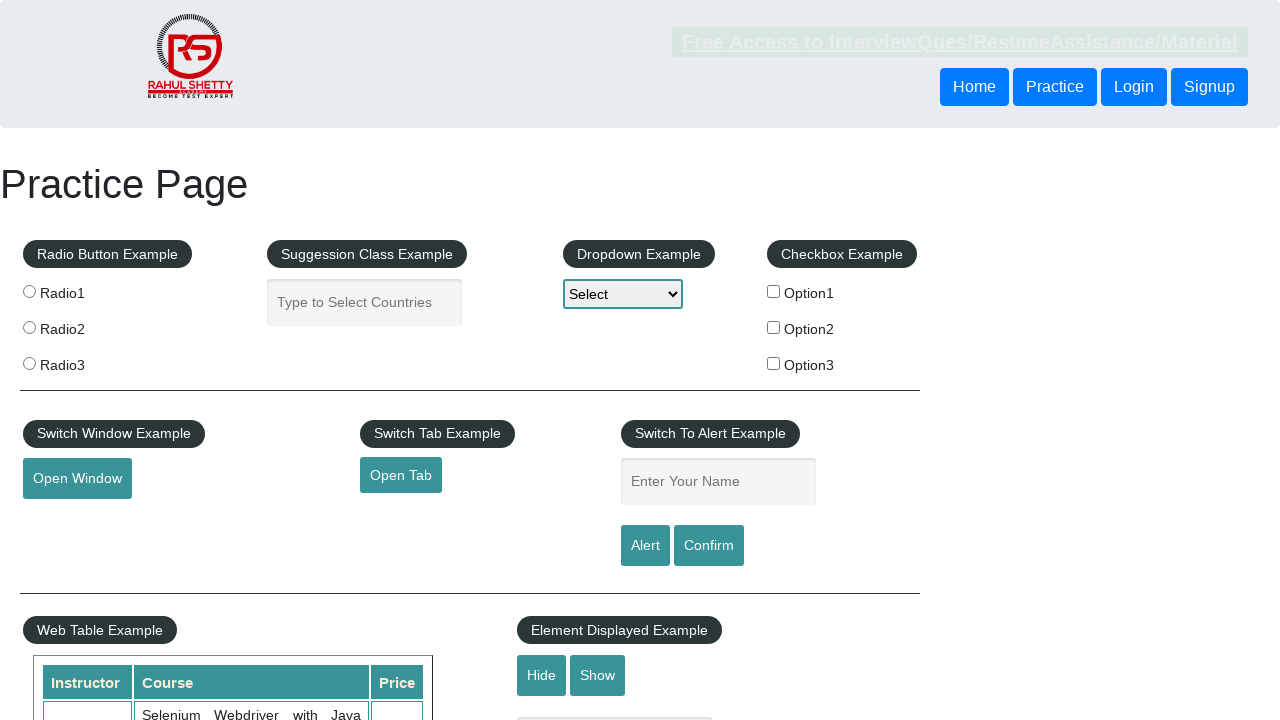

Located iframe with ID 'courses-iframe'
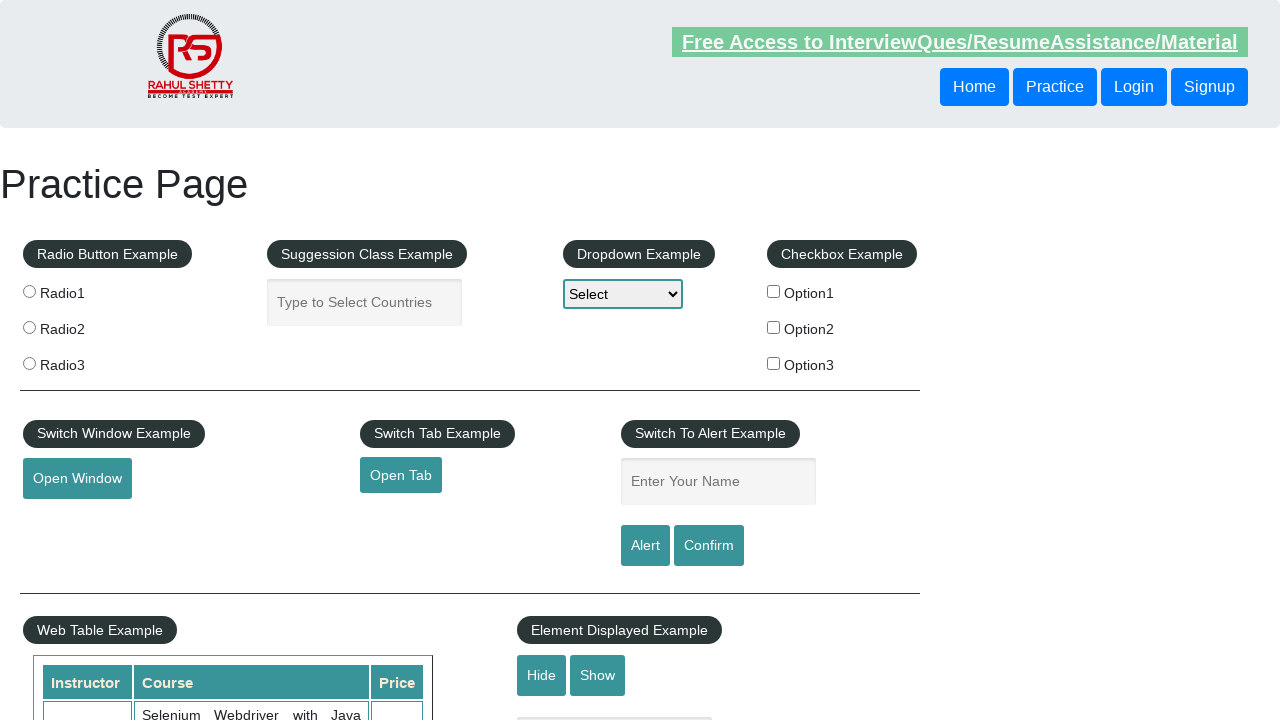

Clicked lifetime access link within iframe at (307, 360) on #courses-iframe >> internal:control=enter-frame >> li a[href='lifetime-access']:
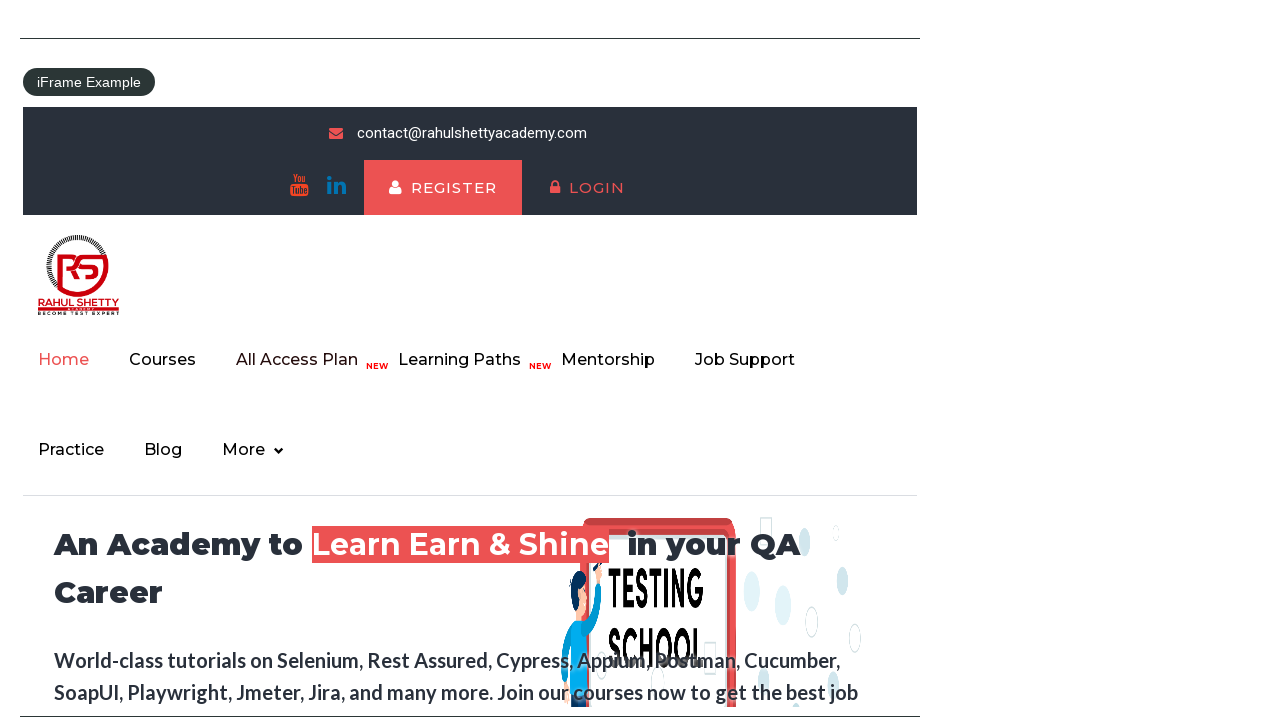

Extracted text content from heading: Join 13,522 Happy Subscibers!
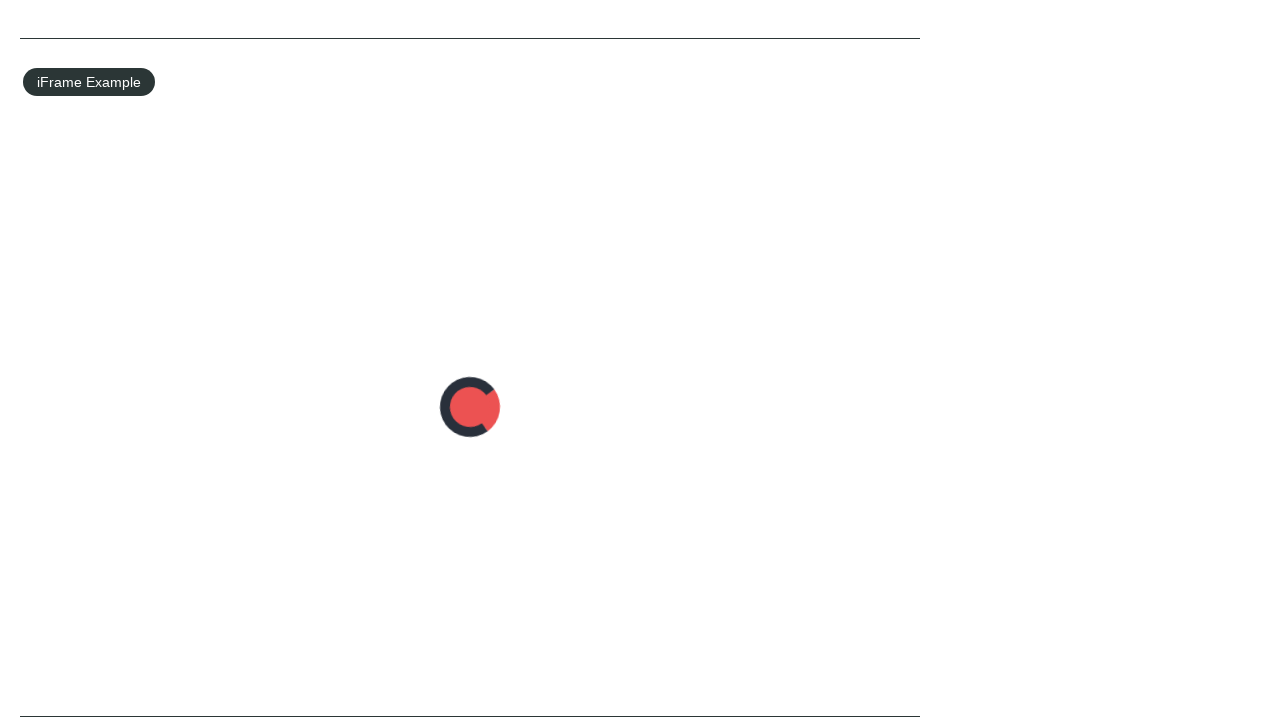

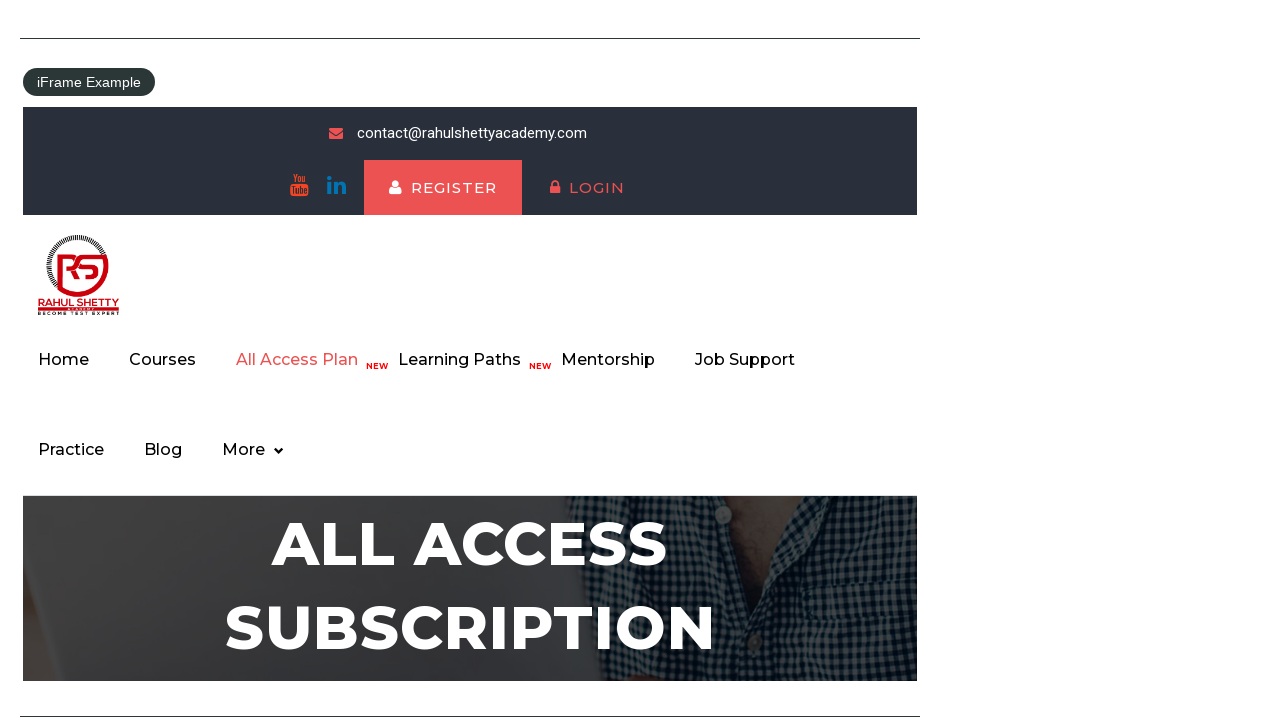